Navigates to an xkcd comic page and modifies the xkcd logo's dimensions by changing the height and width attributes to test visual layout changes

Starting URL: https://xkcd.com/554/

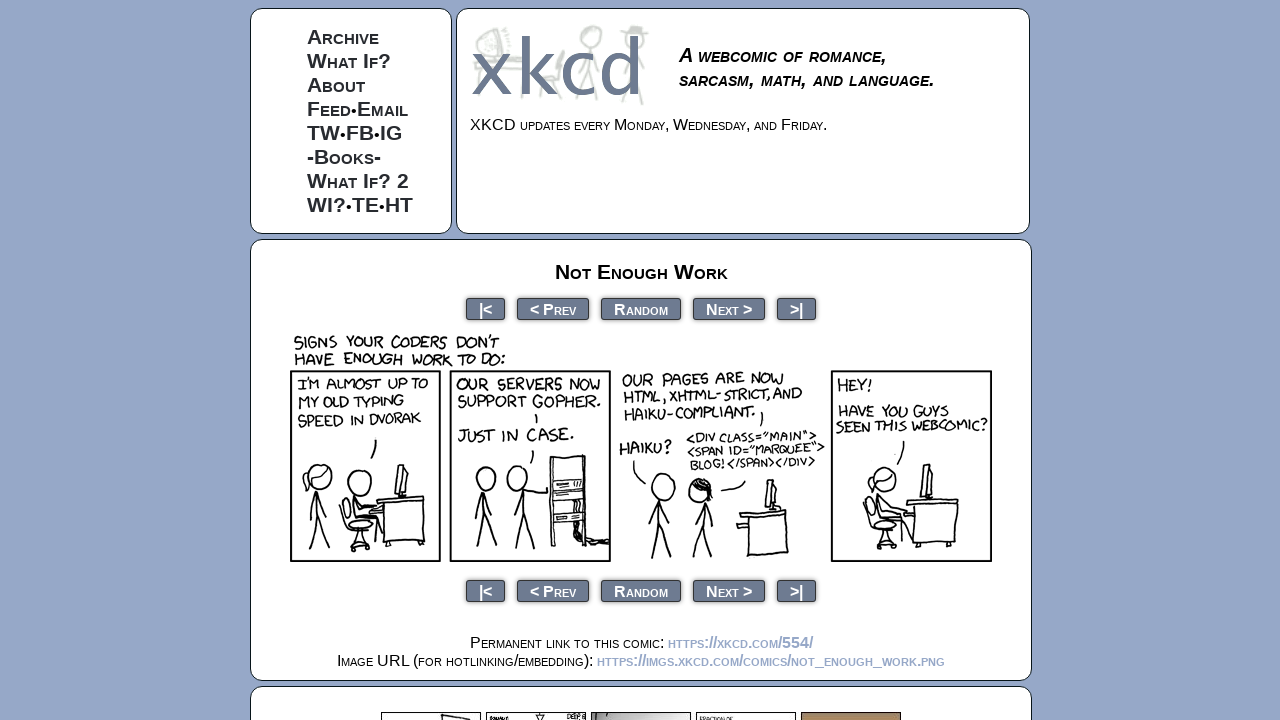

Navigated to xkcd comic page at https://xkcd.com/554/
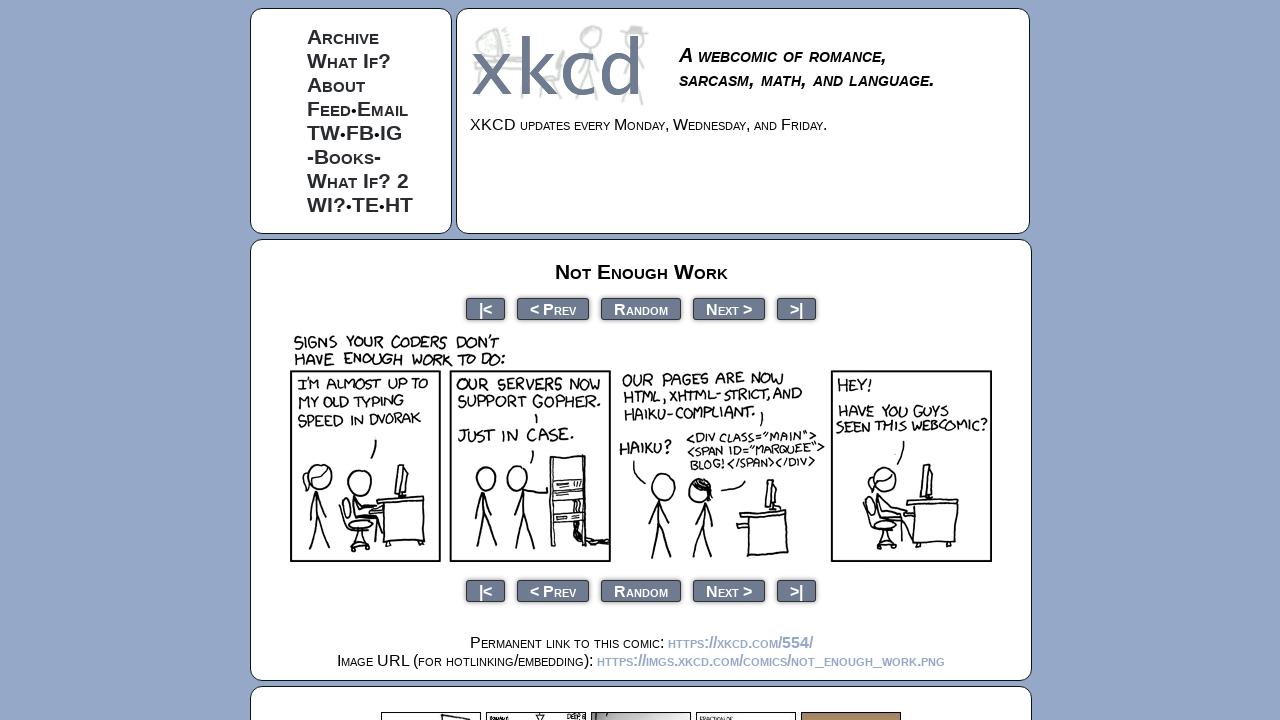

xkcd logo became visible
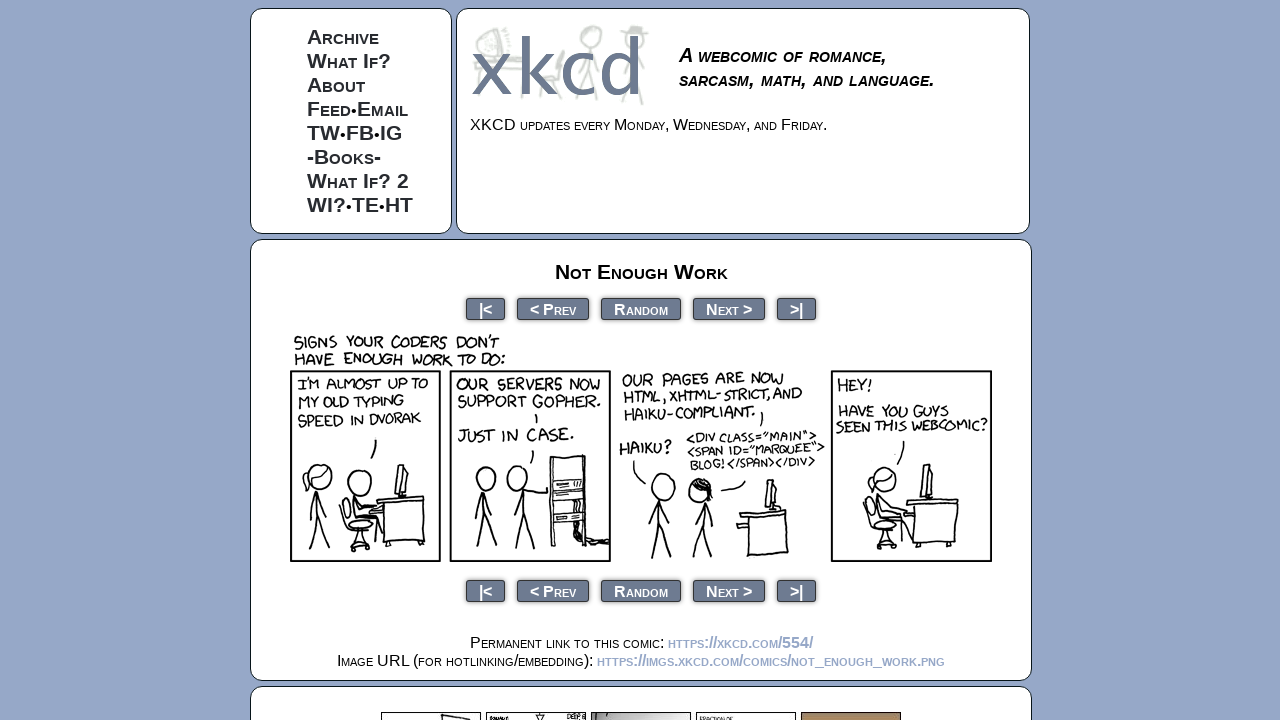

Changed xkcd logo height attribute from 83 to 130
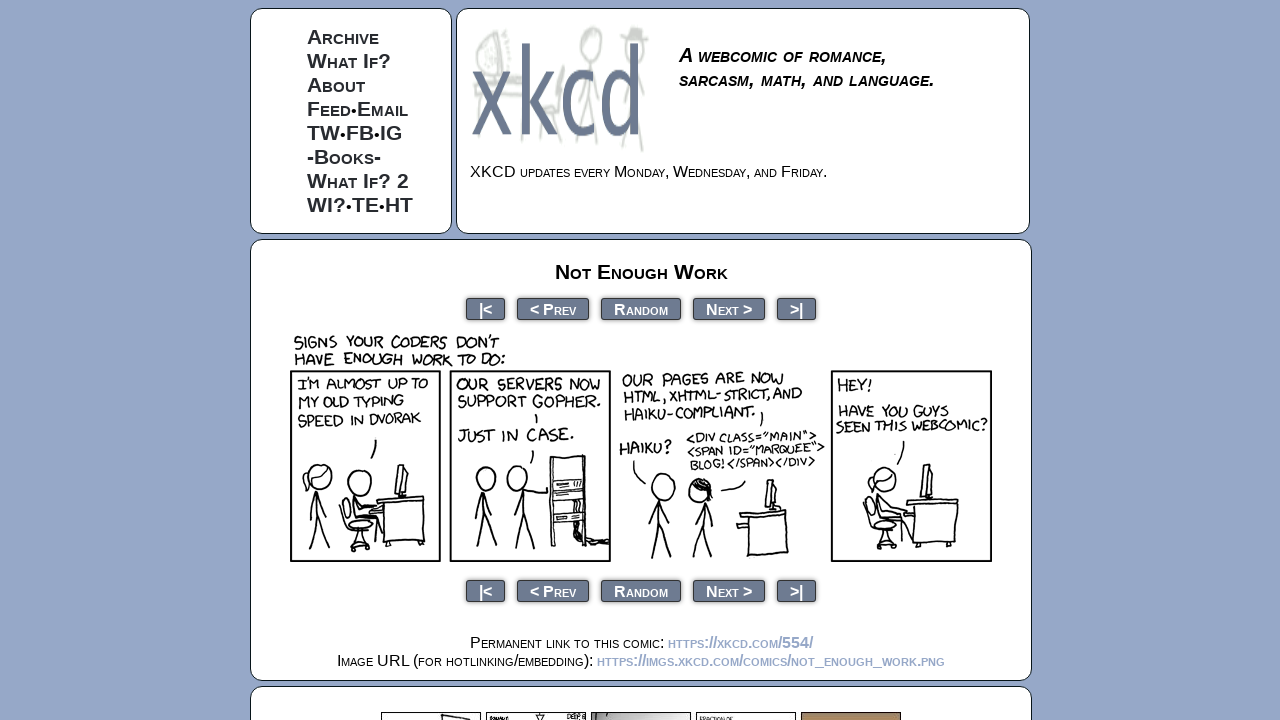

Changed xkcd logo width attribute from 185 to 120
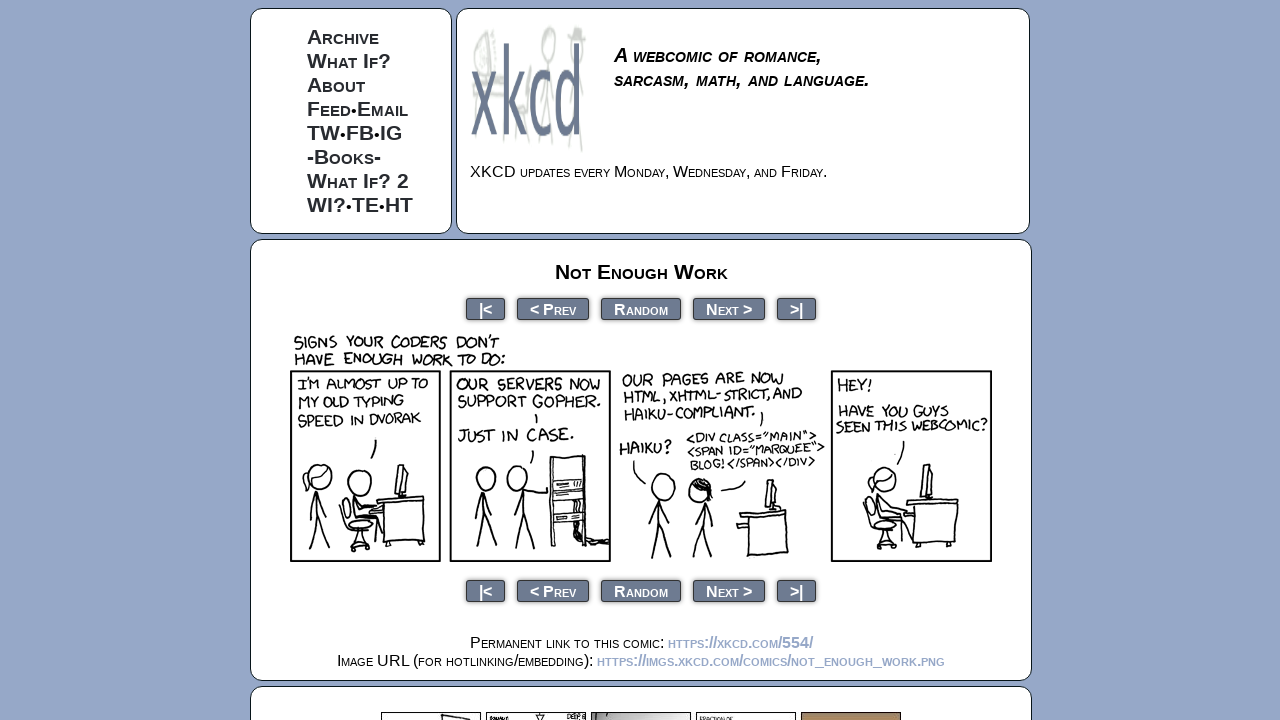

Verified that xkcd logo height attribute is now 130
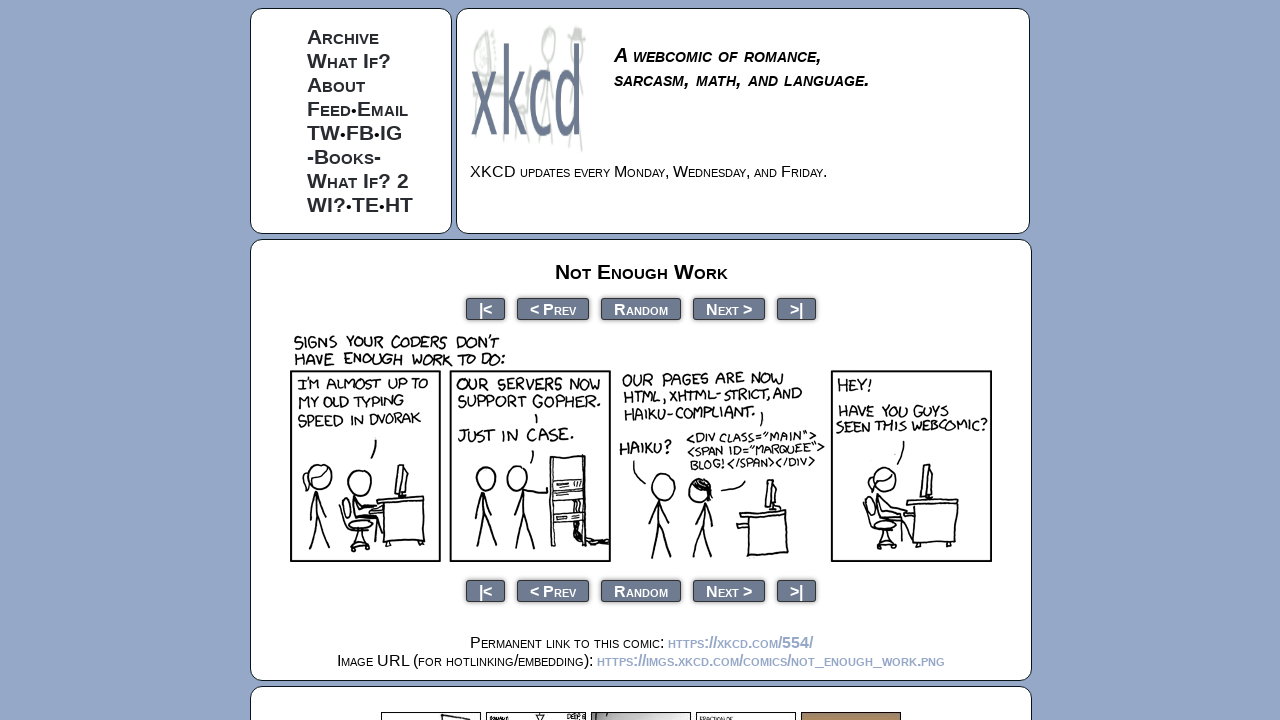

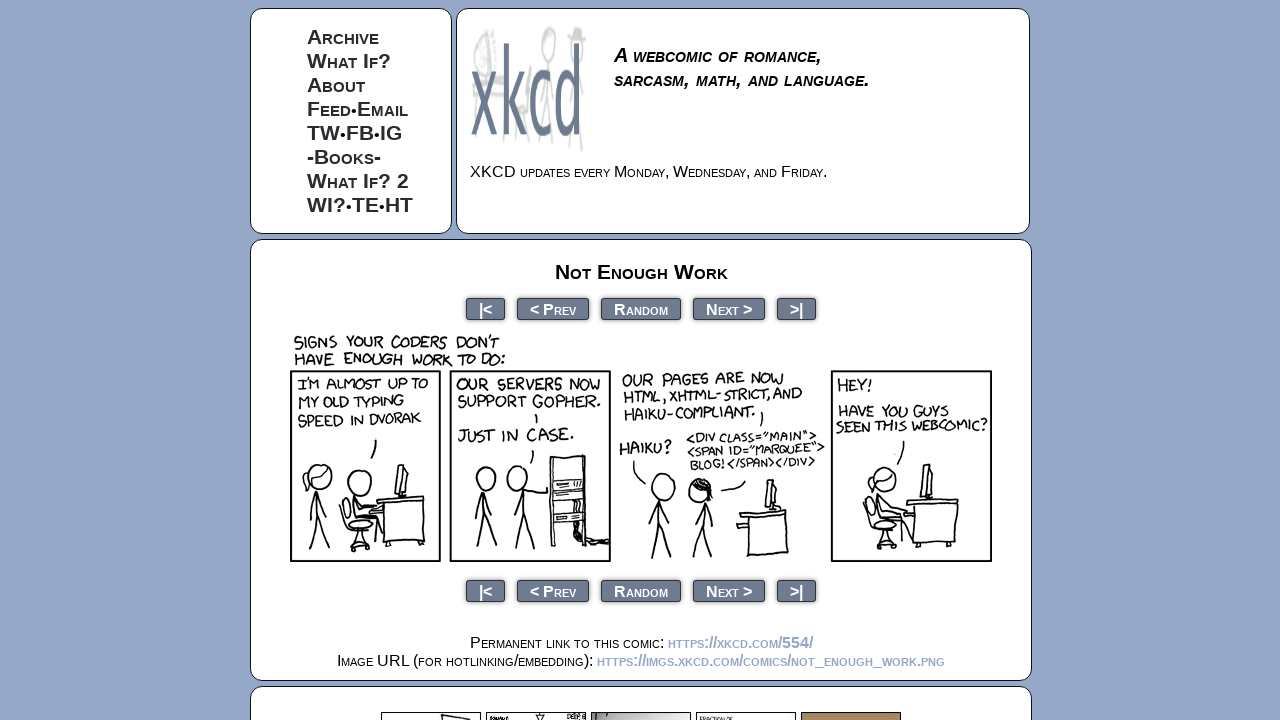